Tests nested menu navigation by hovering over menu items to reveal submenus, navigating from Main Item 2 to SUB SUB LIST and then to Sub Sub Item 2

Starting URL: https://demoqa.com/menu/#

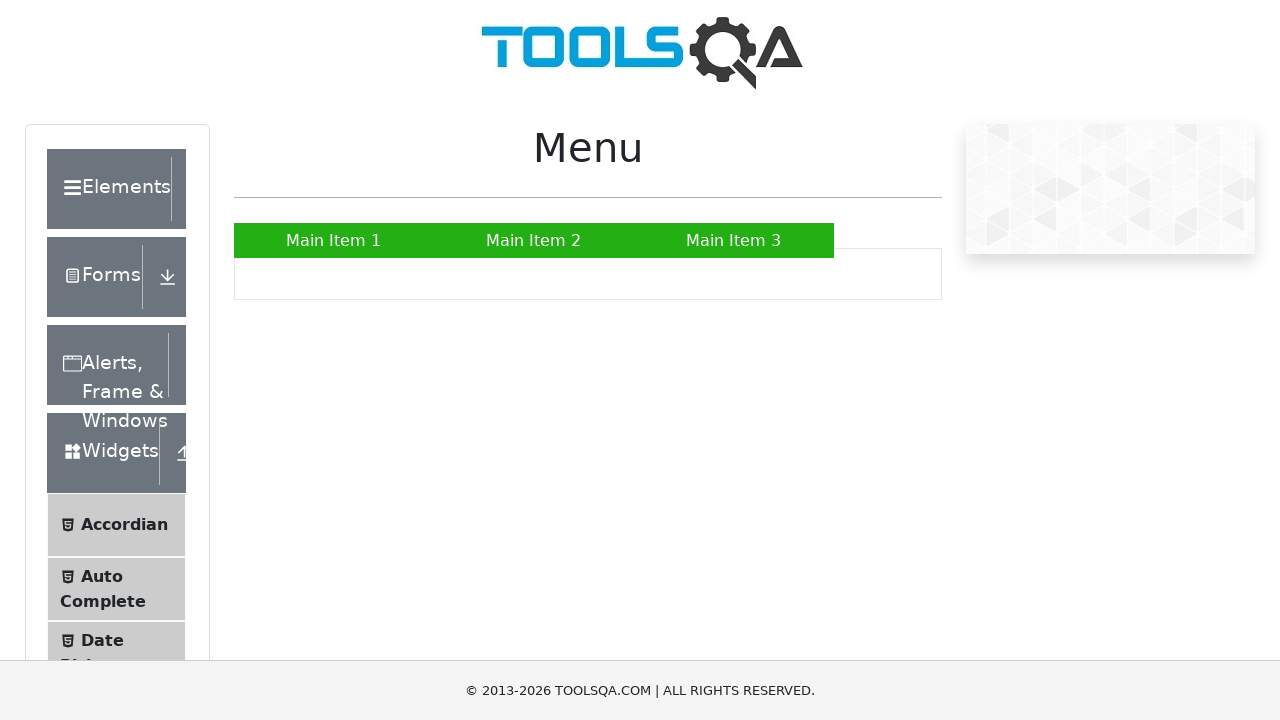

Hovered over Main Item 2 to reveal submenu at (534, 240) on xpath=//a[contains(text(),'Main Item 2')]
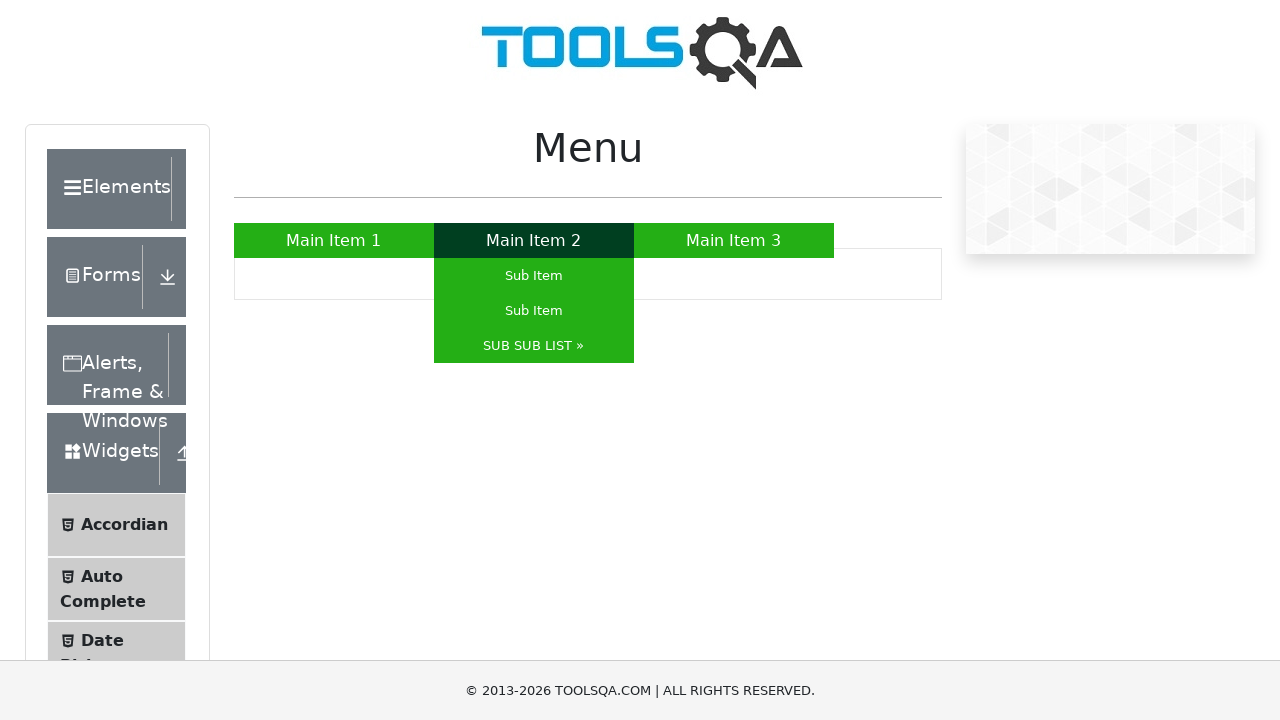

Hovered over SUB SUB LIST to reveal nested submenu at (534, 346) on xpath=//a[contains(text(),'SUB SUB LIST »')]
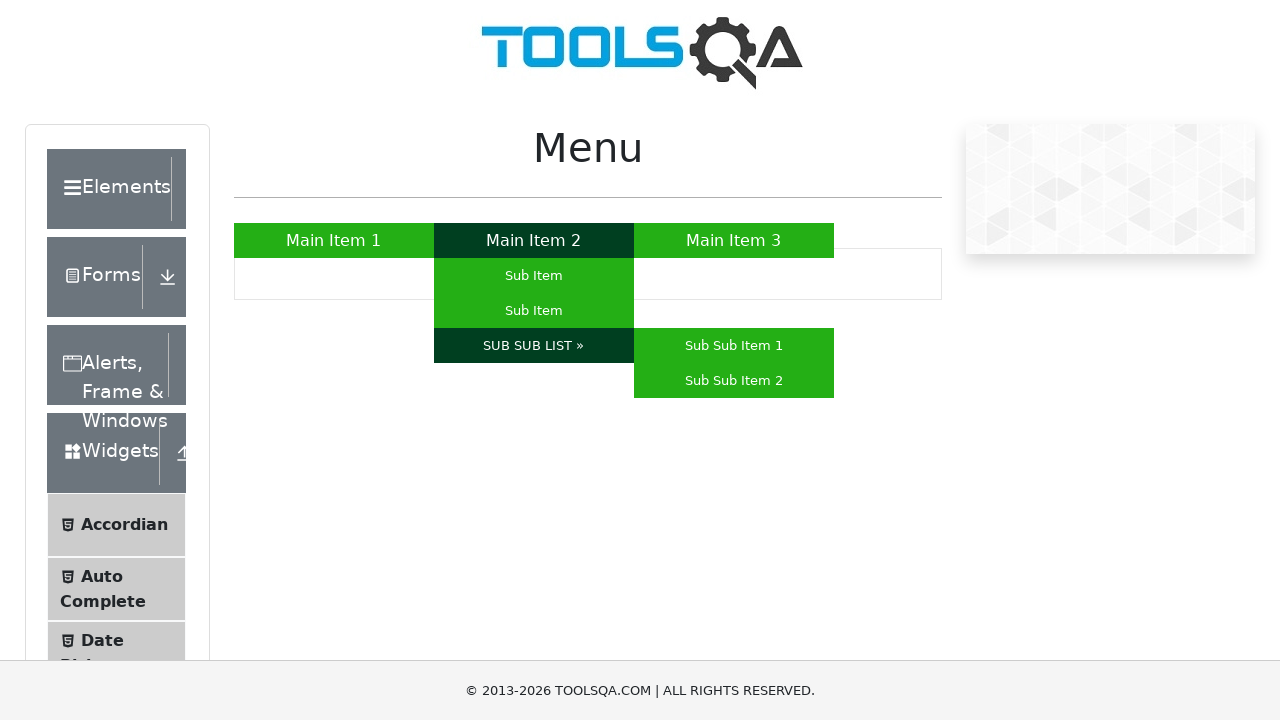

Nested submenu loaded and Sub Sub Item 2 is visible
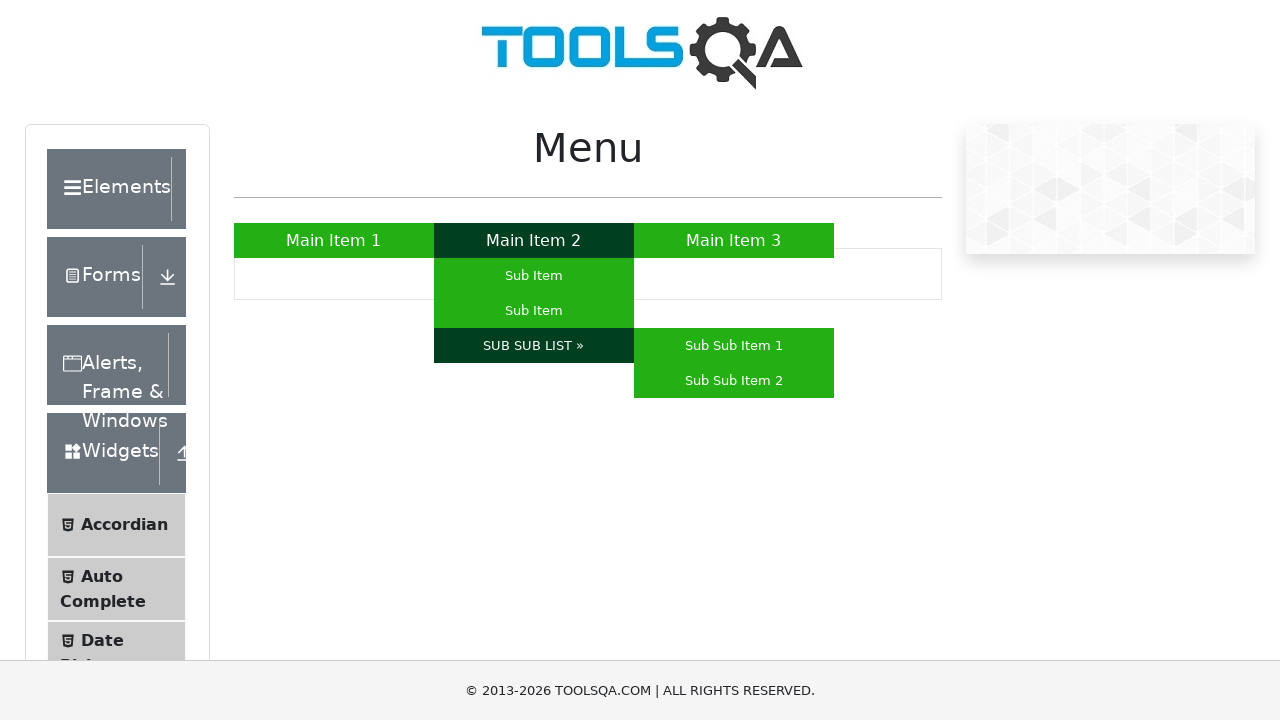

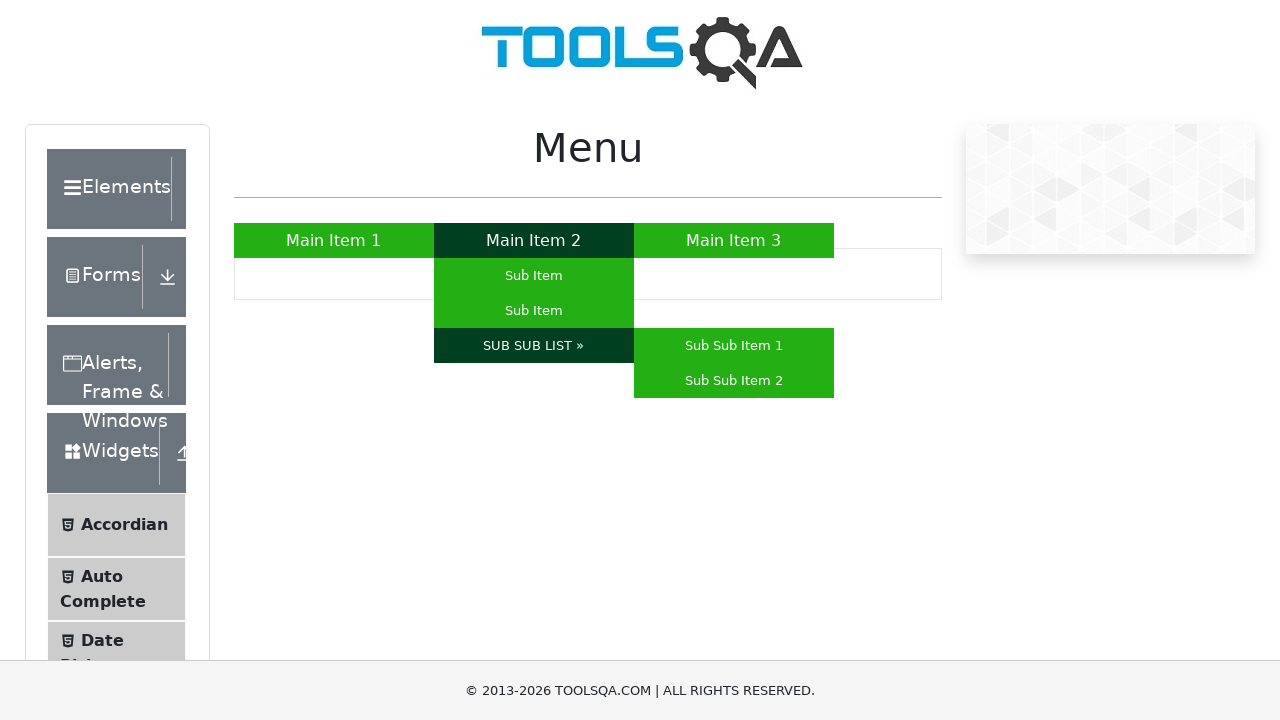